Tests entering credit card details including card number, expiry date, and CVV, then clicking Pay Now button

Starting URL: https://demo.midtrans.com/

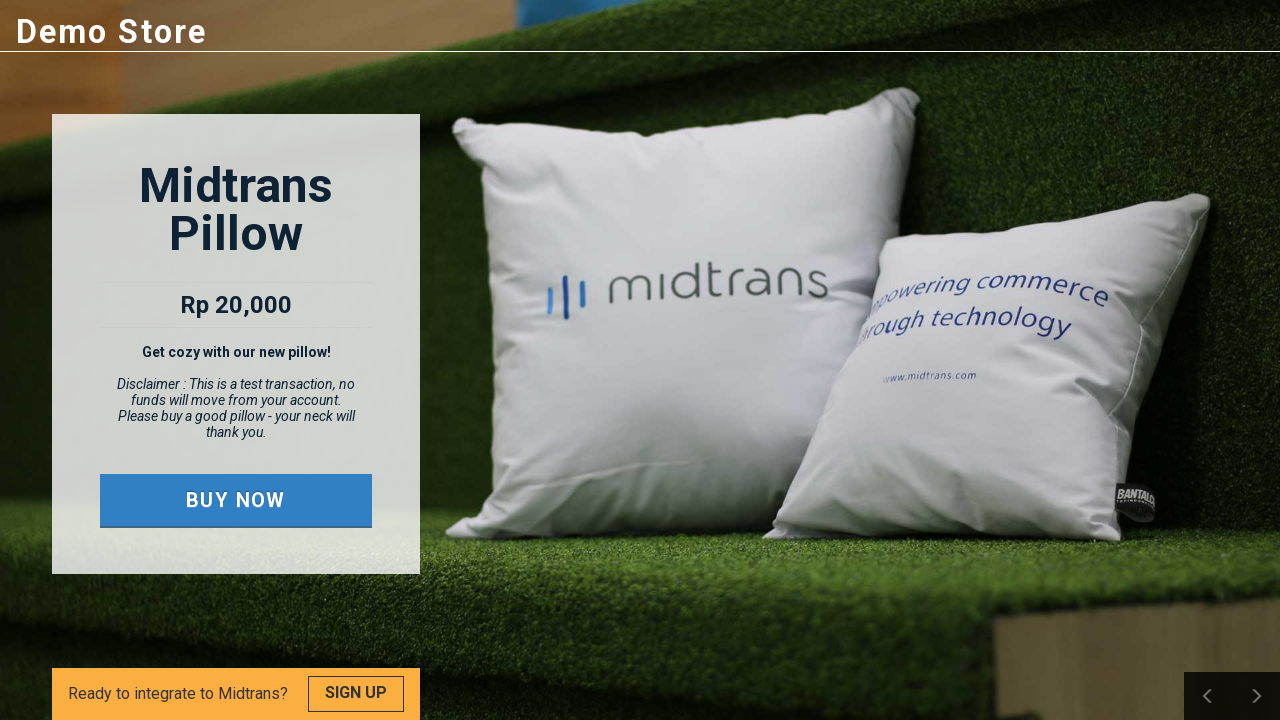

Clicked the buy now button at (236, 500) on .buy
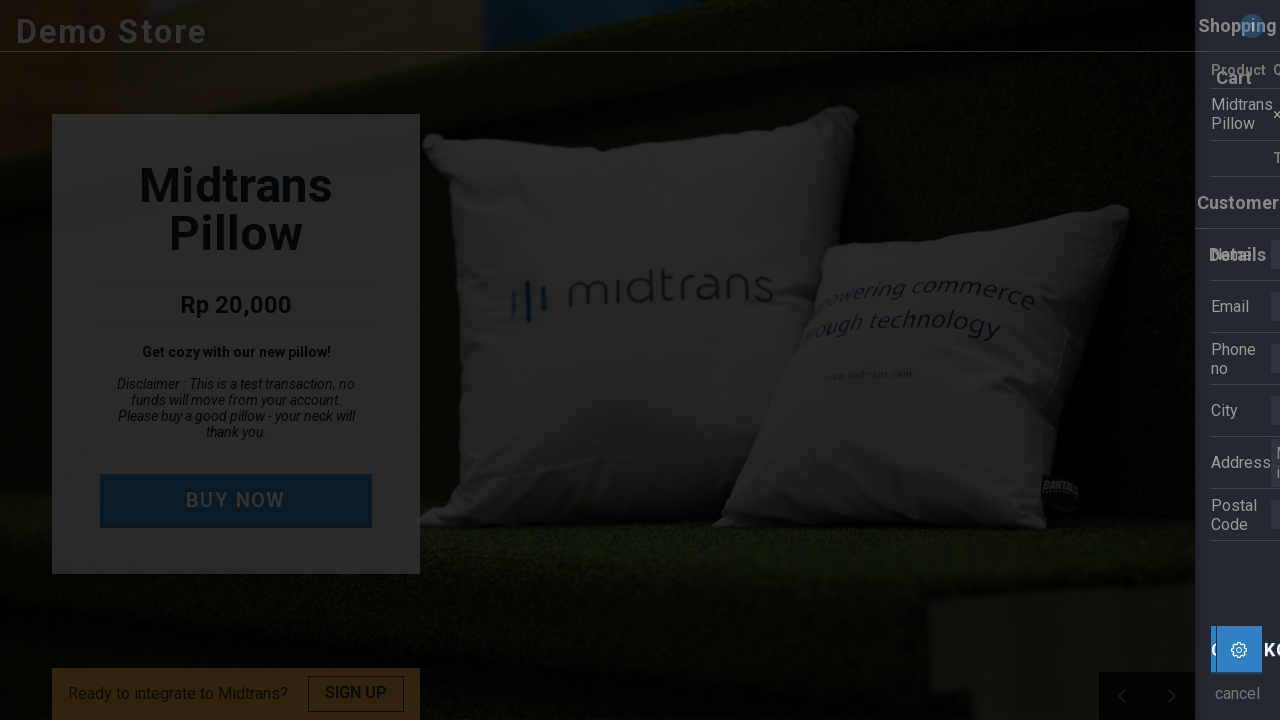

Cart content loaded
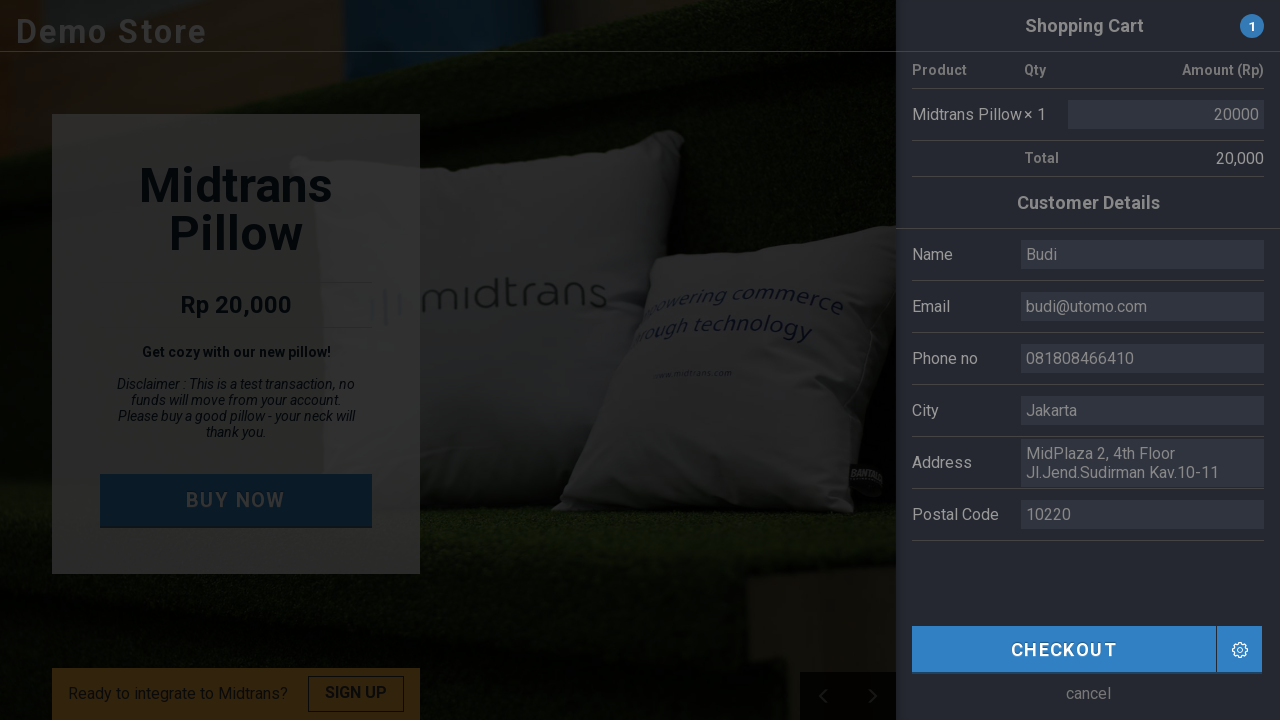

Located the checkout button
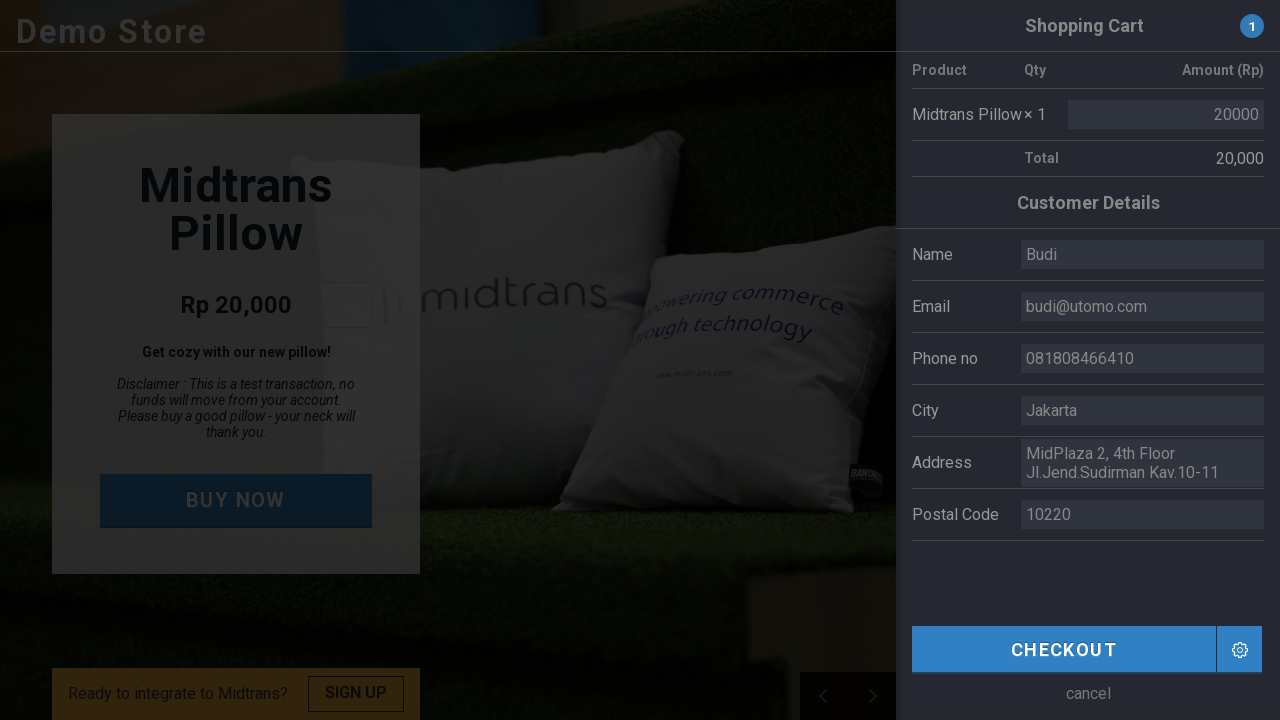

Scrolled checkout button into view
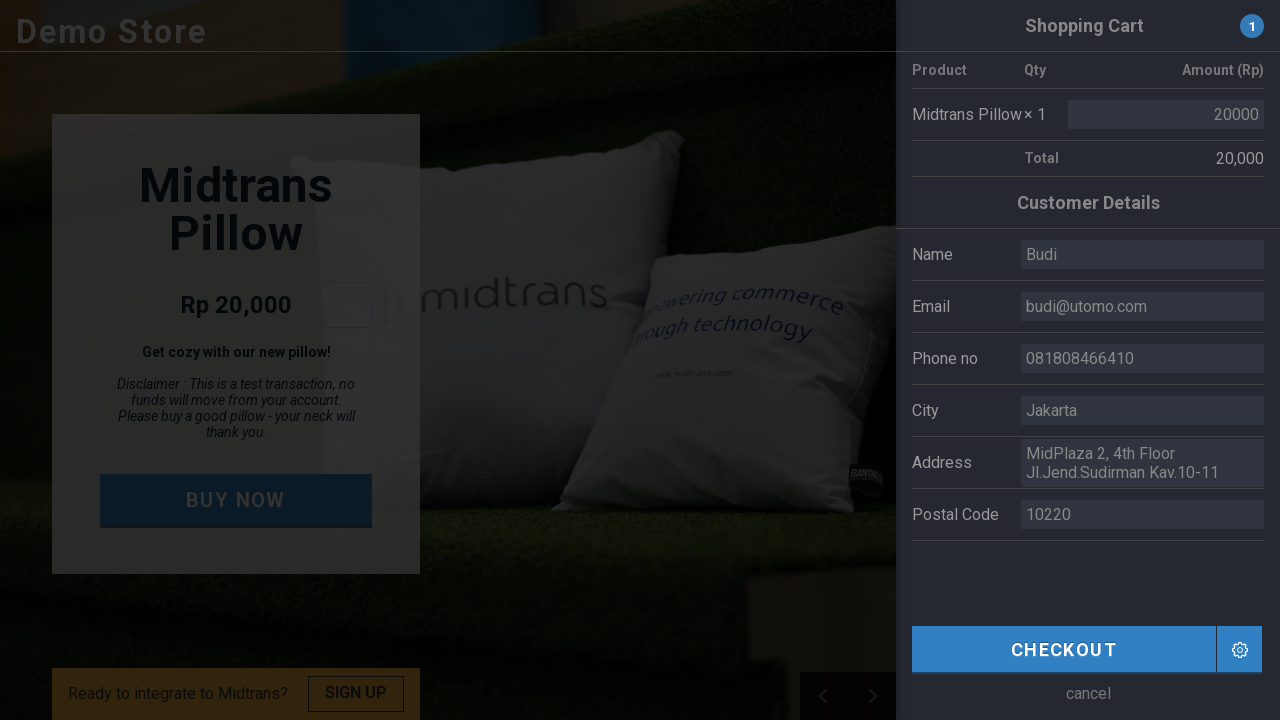

Clicked checkout button at (1064, 649) on .cart-checkout
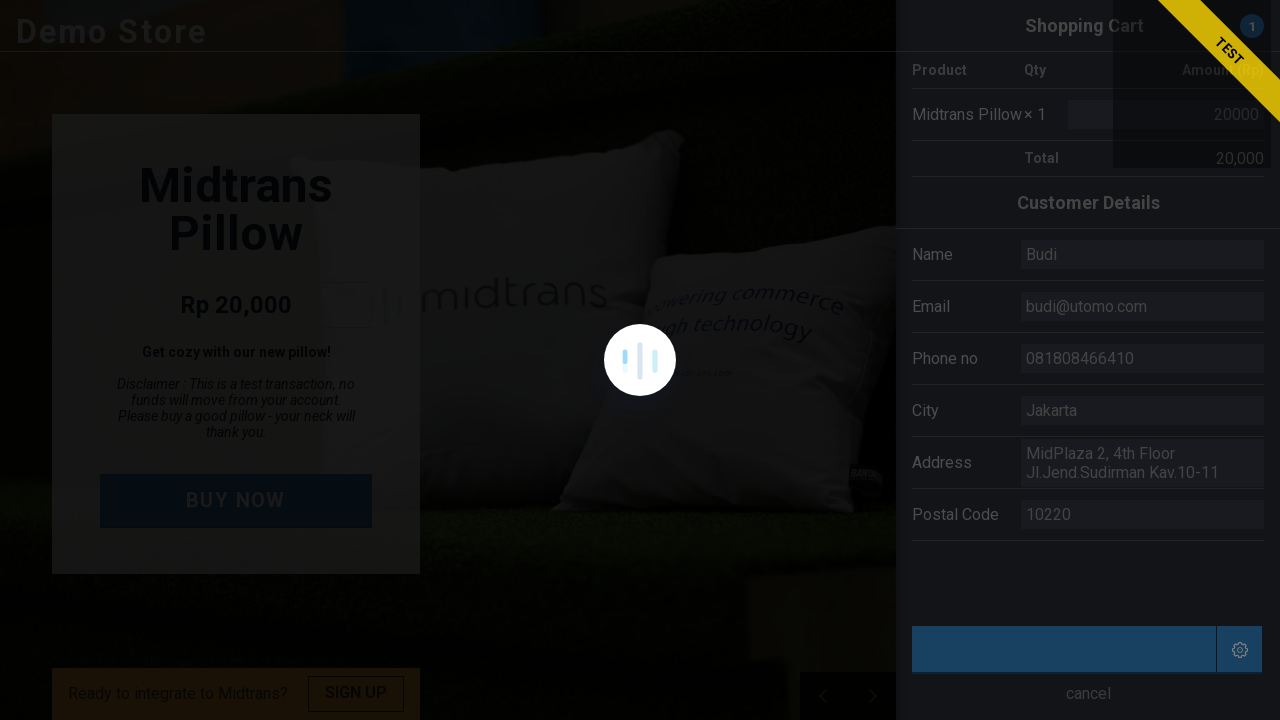

Located Midtrans payment iframe
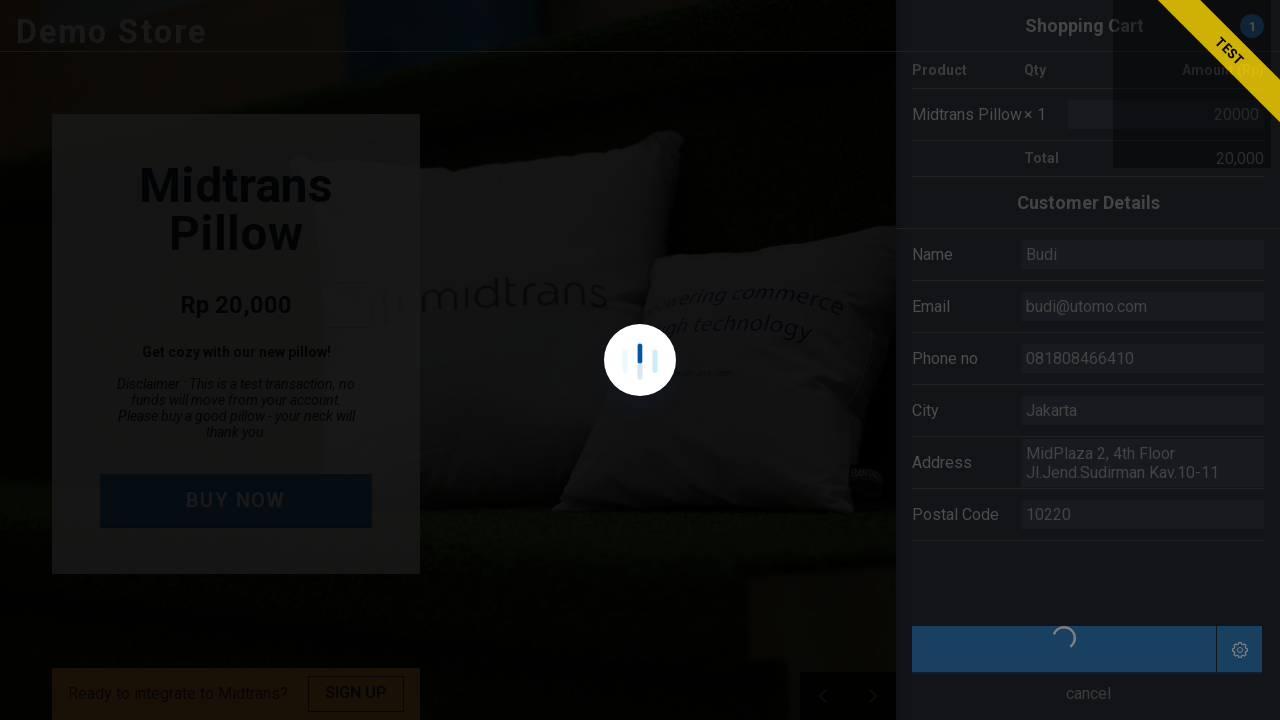

Located Credit/Debit Card option
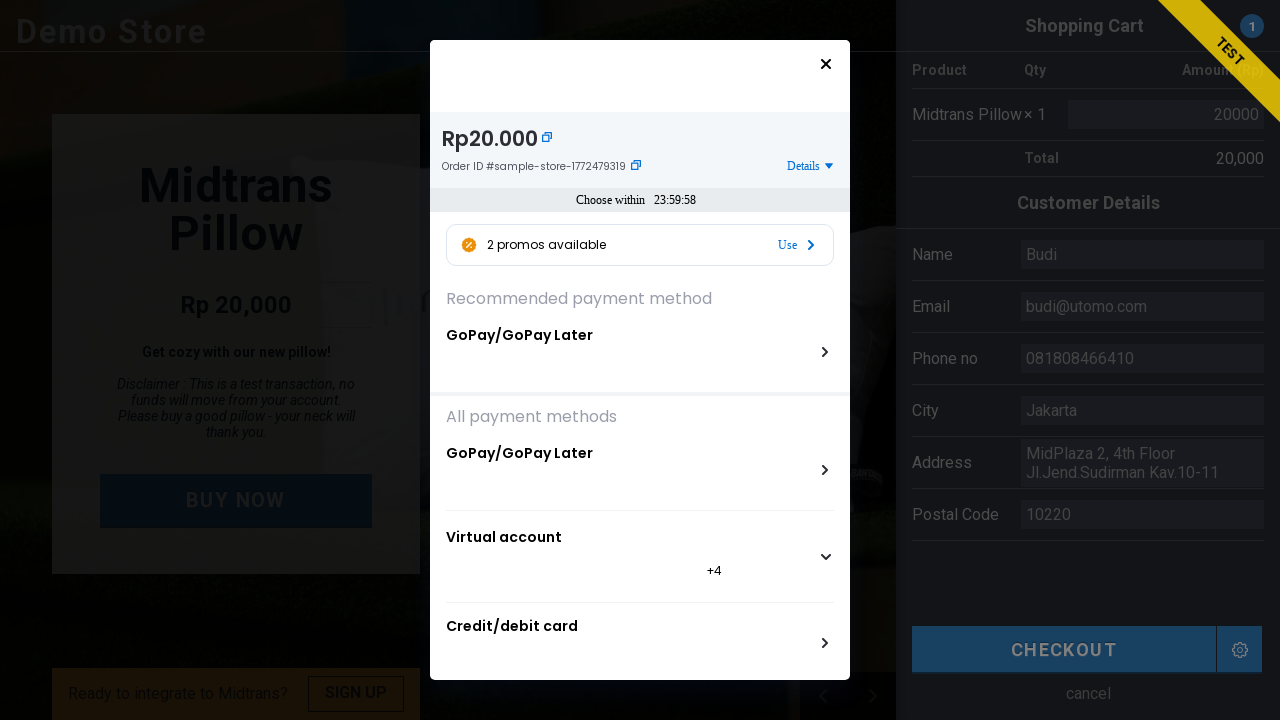

Clicked Credit/Debit Card payment option at (640, 640) on #snap-midtrans >> internal:control=enter-frame >> #credit_card
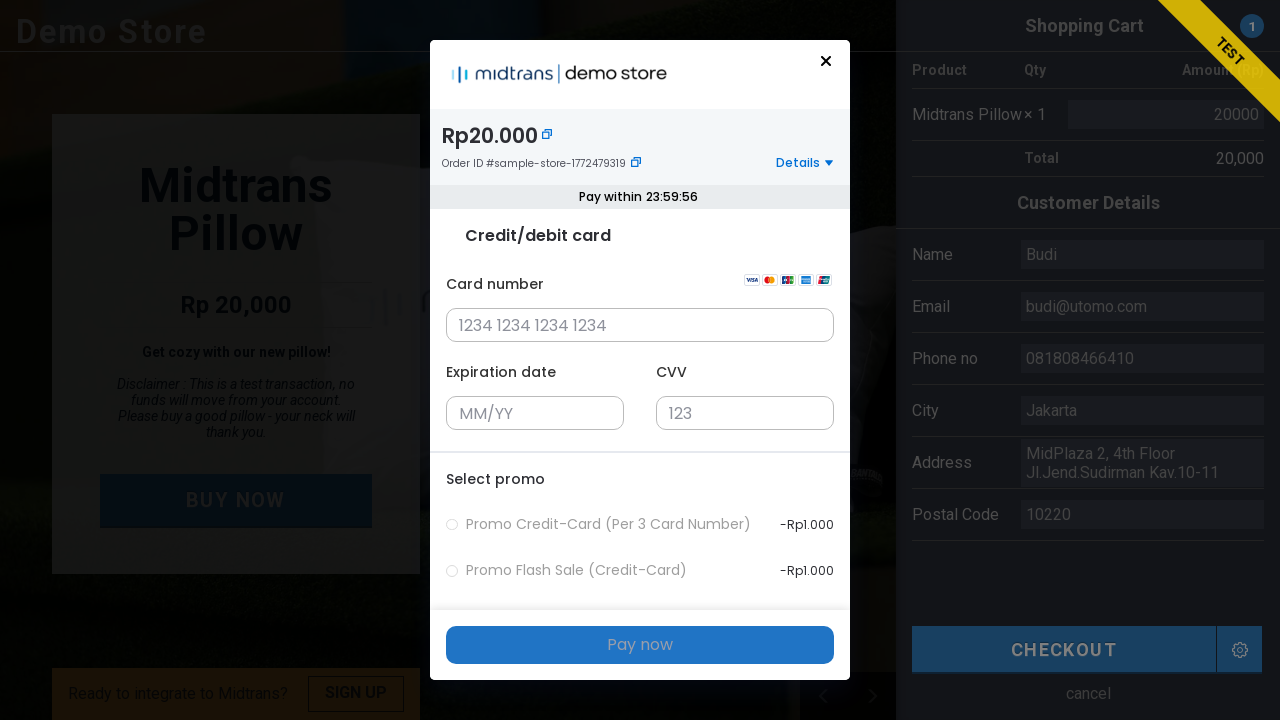

Entered test credit card number 4811111111111114 on #snap-midtrans >> internal:control=enter-frame >> xpath=//input[@placeholder='12
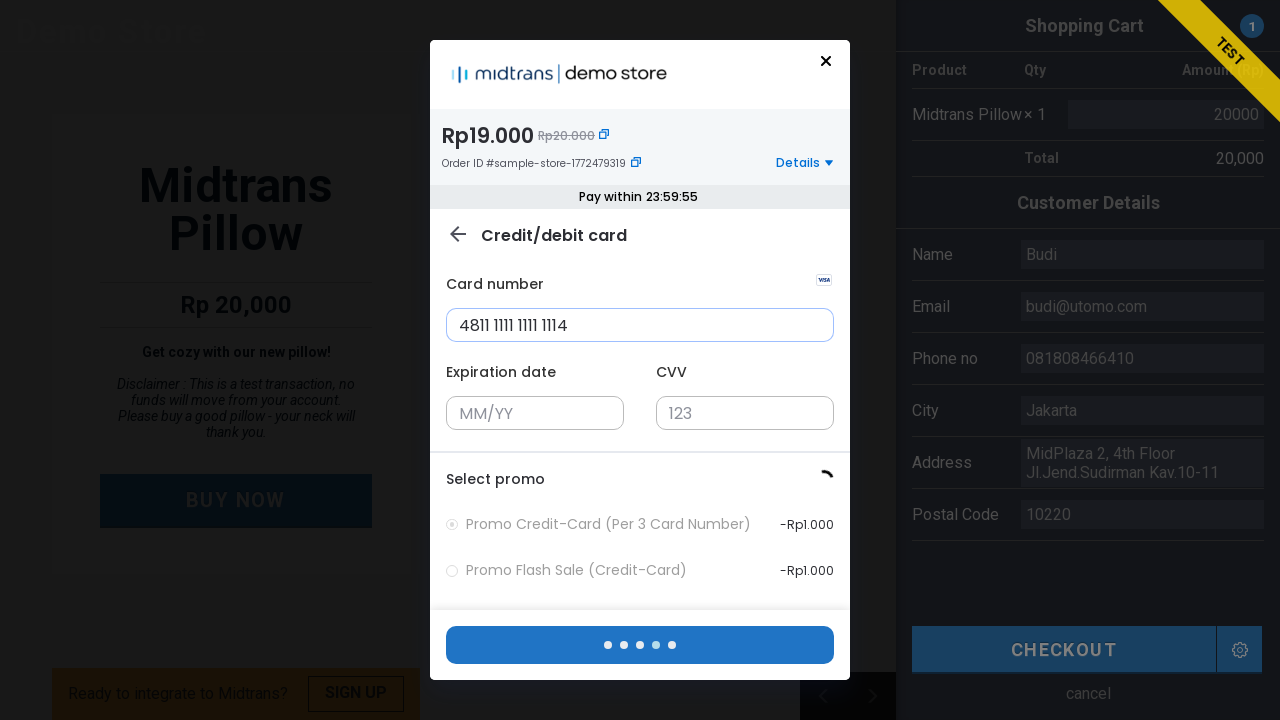

Entered card expiry date 12/25 on #snap-midtrans >> internal:control=enter-frame >> xpath=//input[@placeholder='MM
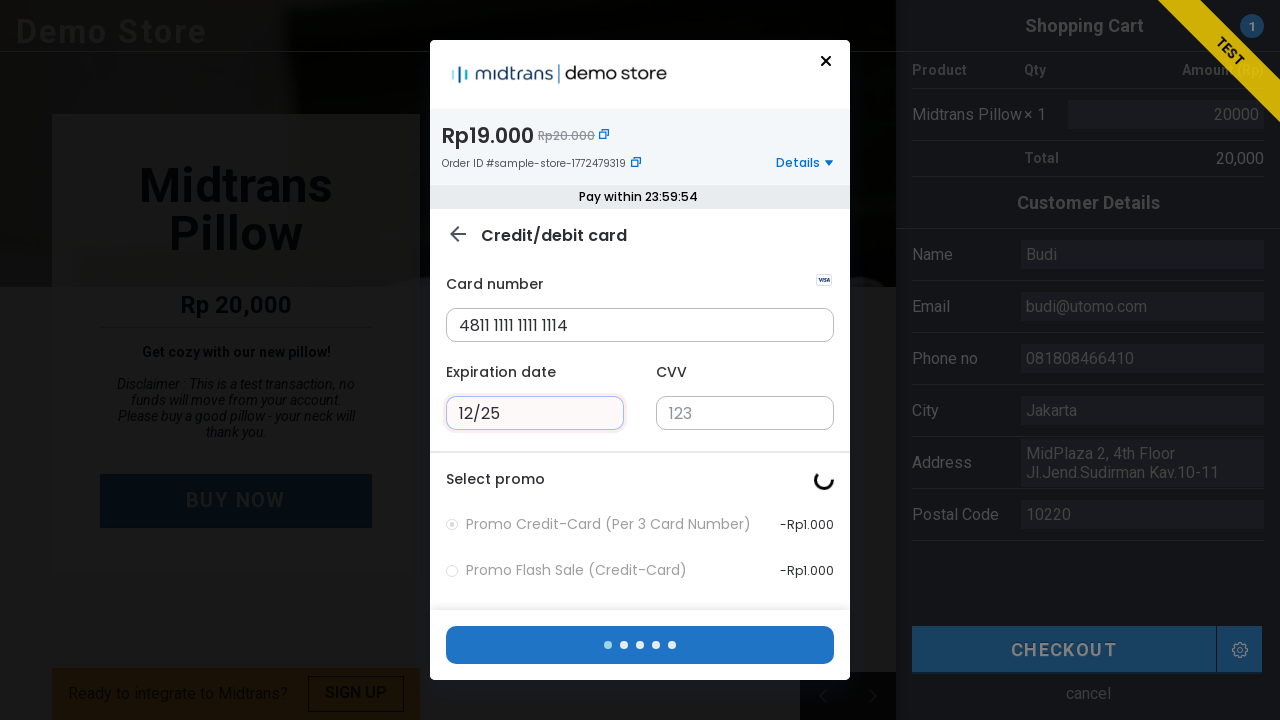

Entered card CVV 123 on #snap-midtrans >> internal:control=enter-frame >> xpath=//input[@placeholder='12
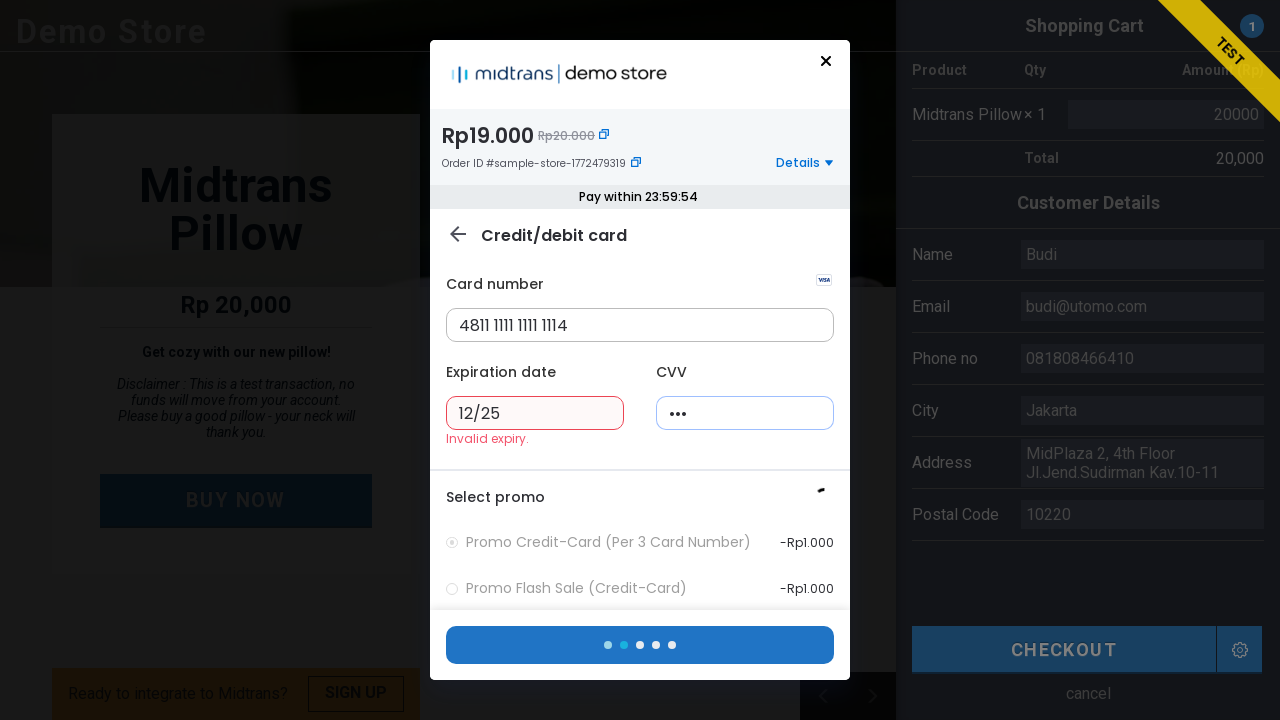

Located Pay Now button
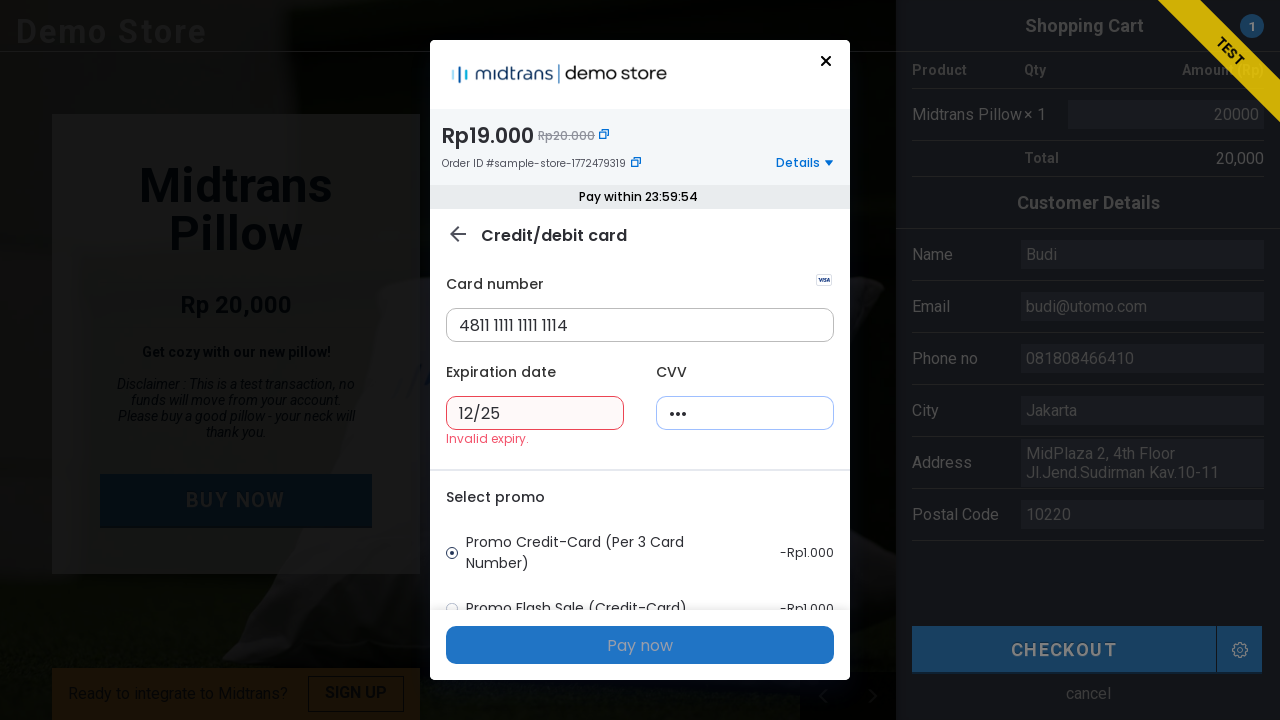

Clicked Pay Now button to submit payment at (640, 645) on #snap-midtrans >> internal:control=enter-frame >> button.btn-theme
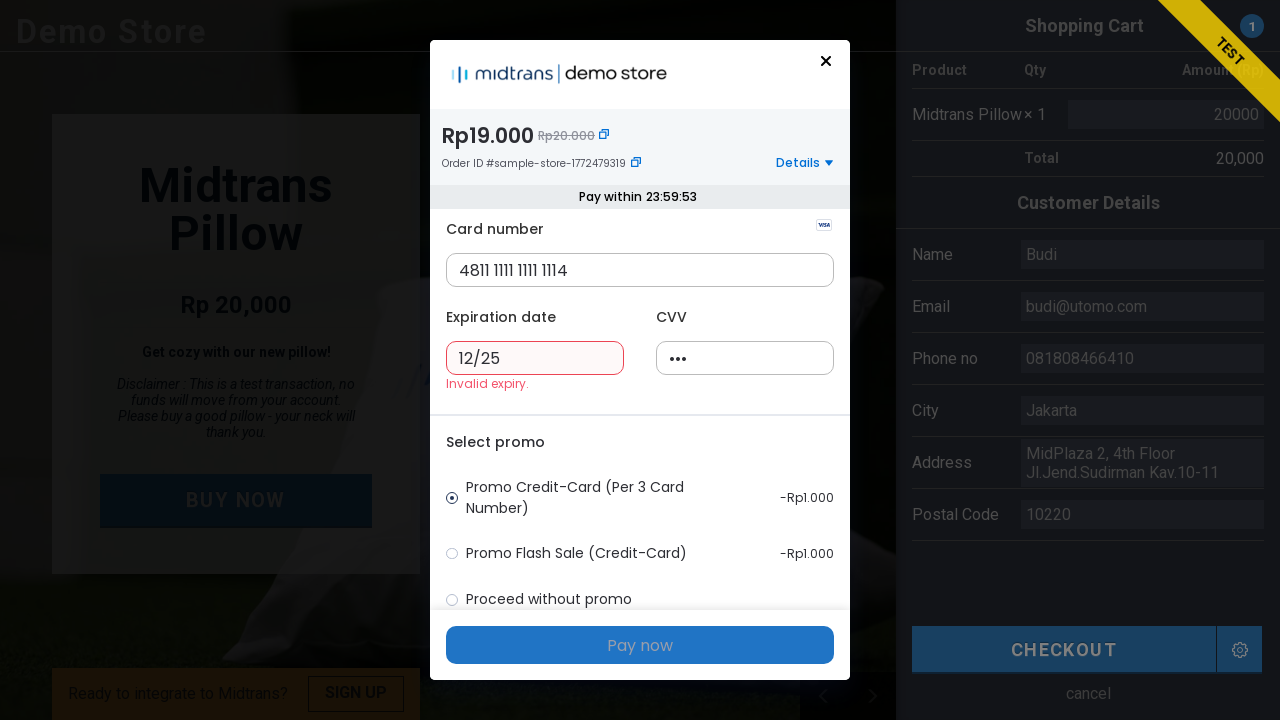

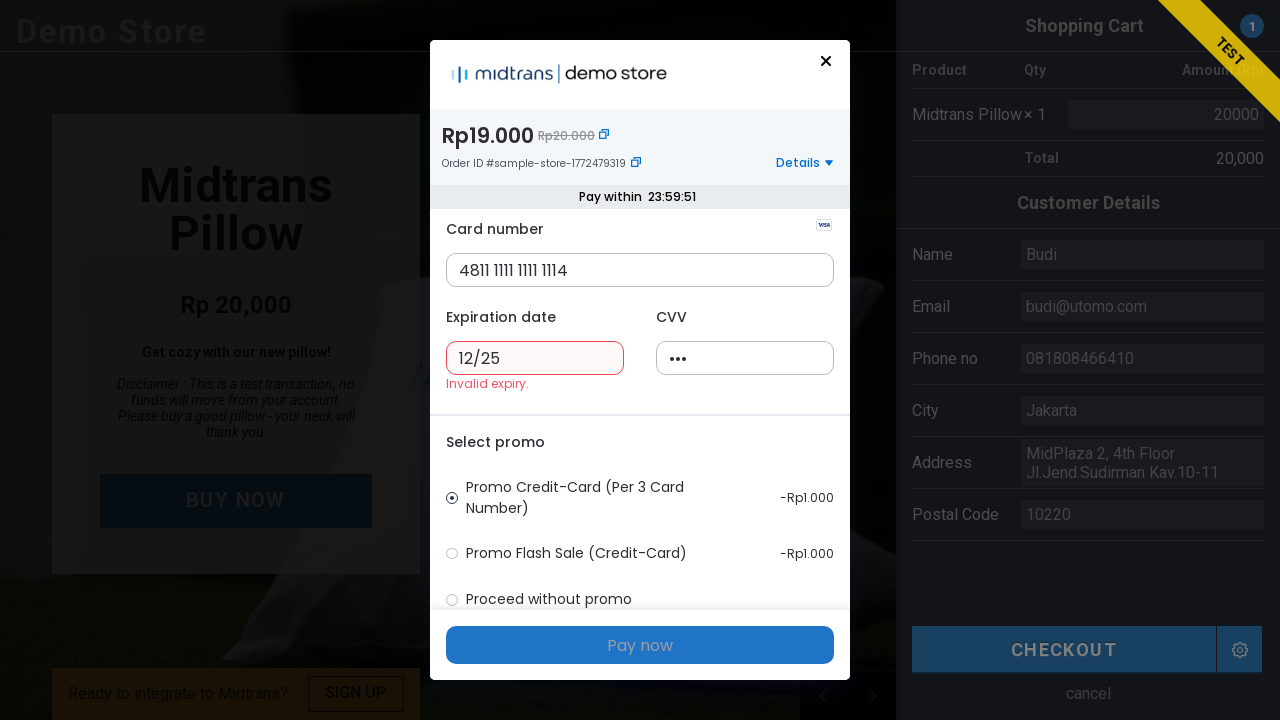